Tests a simple form by filling in first name, last name, city, and country fields, then submitting the form

Starting URL: http://suninjuly.github.io/simple_form_find_task.html

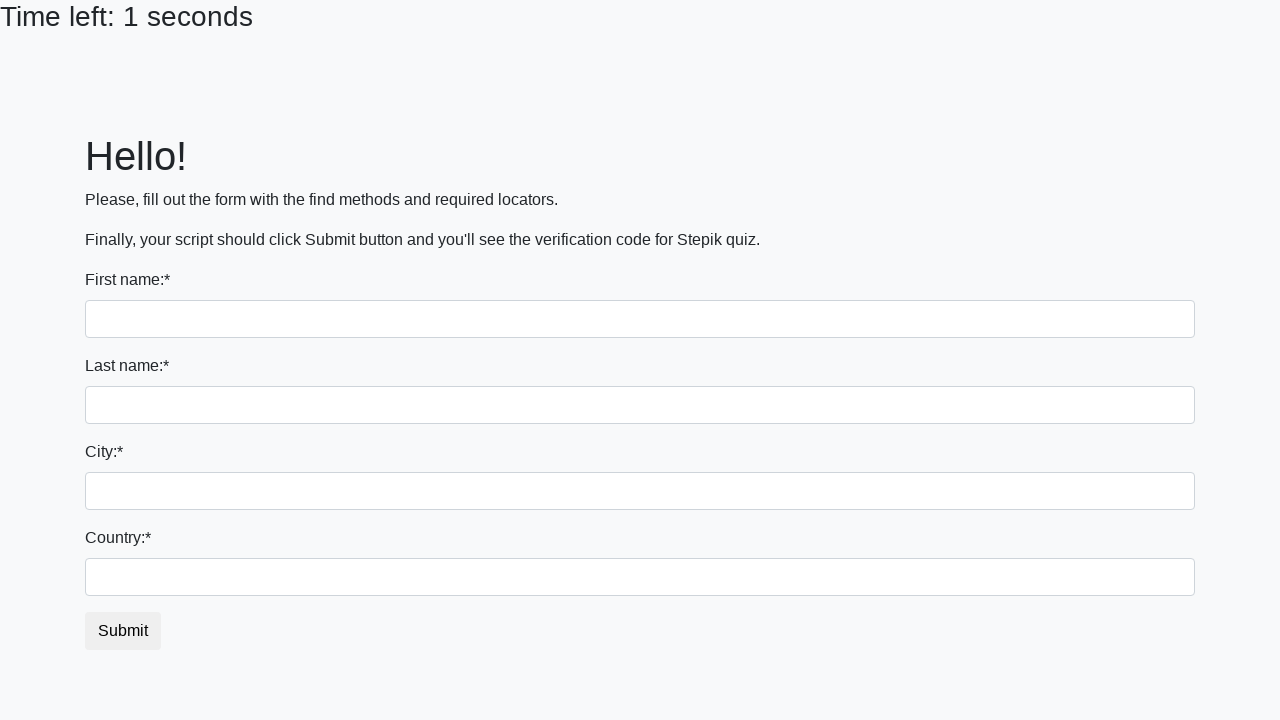

Filled first name field with 'Ivan' on input[name='first_name']
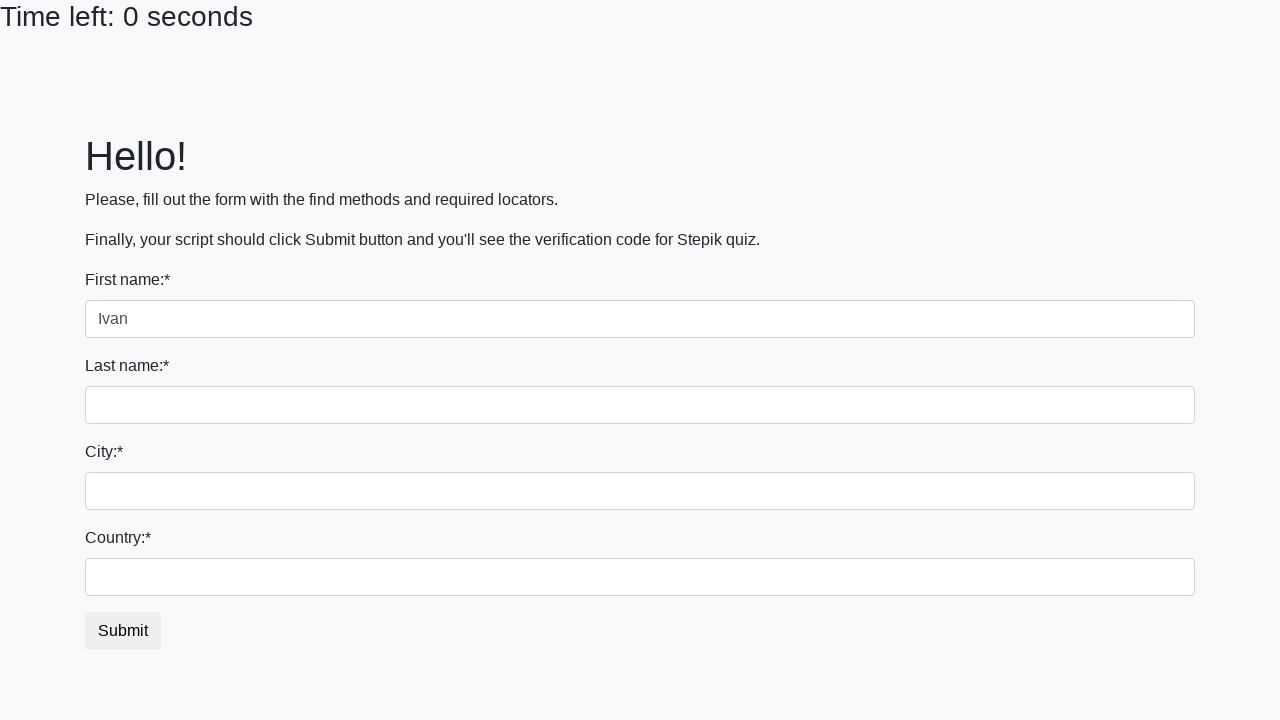

Filled last name field with 'Petrov' on input[name='last_name']
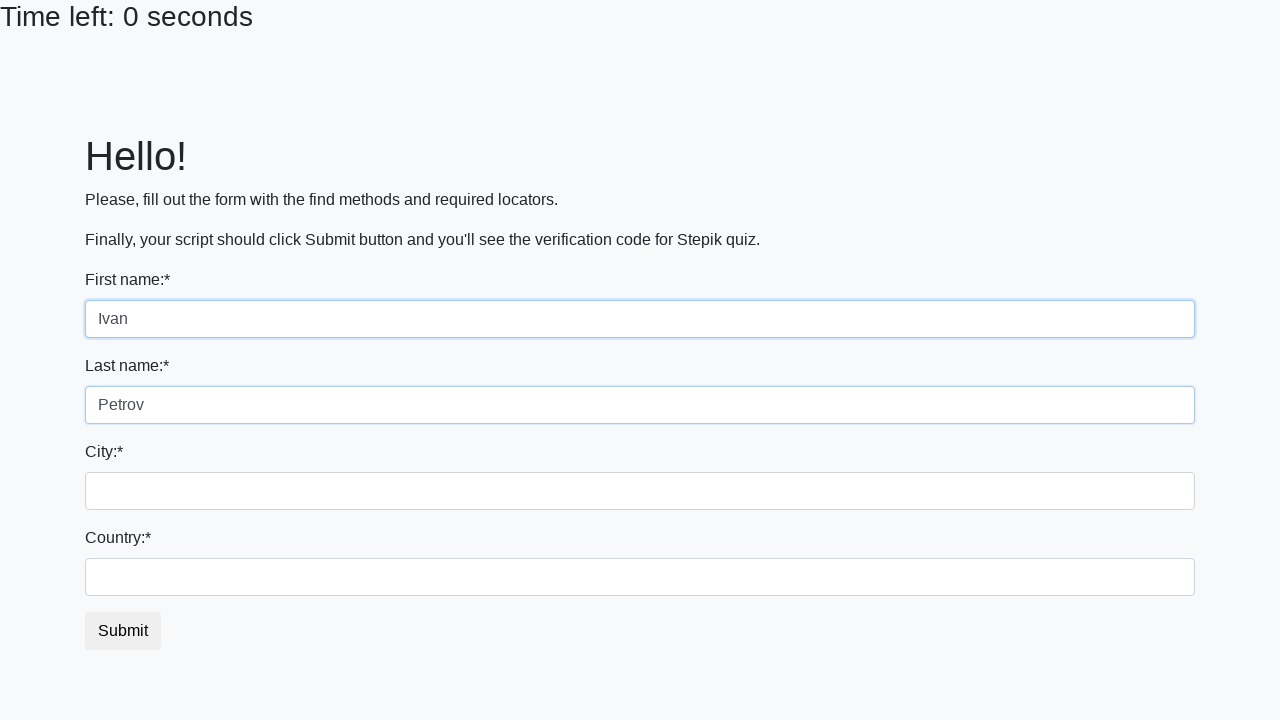

Filled city field with 'Smolensk' on input.form-control.city
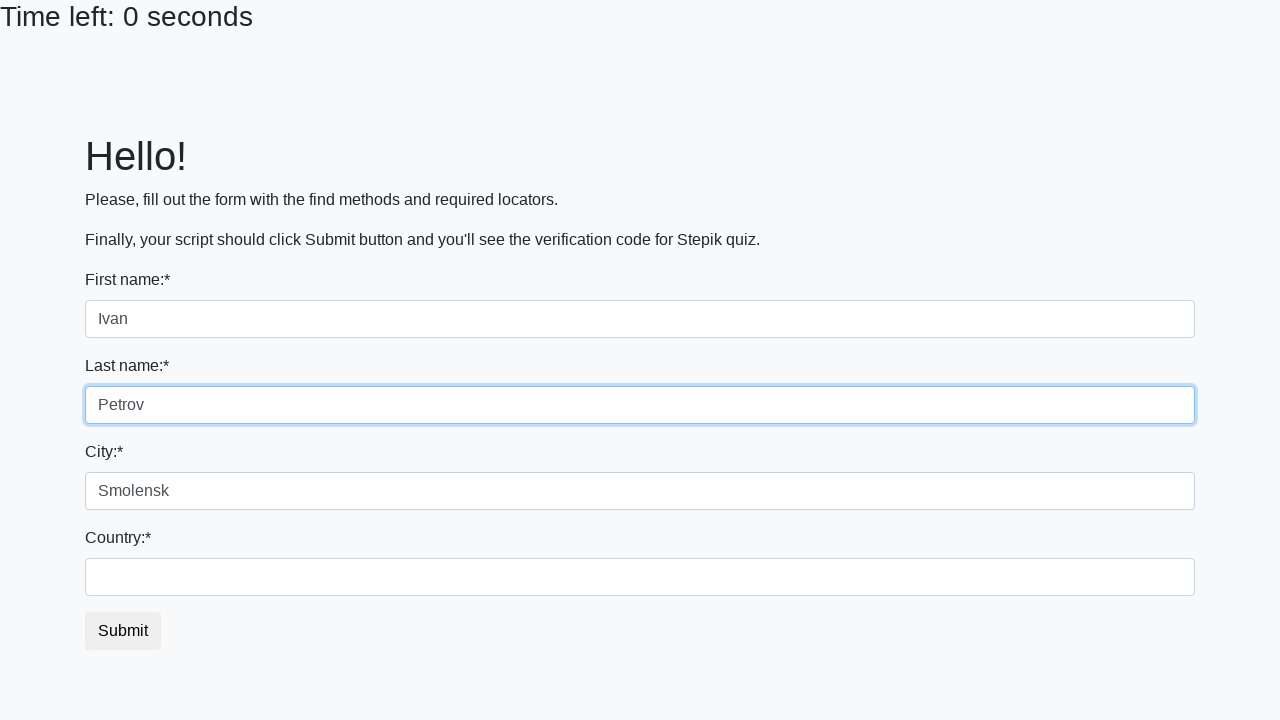

Filled country field with 'Russia' on #country
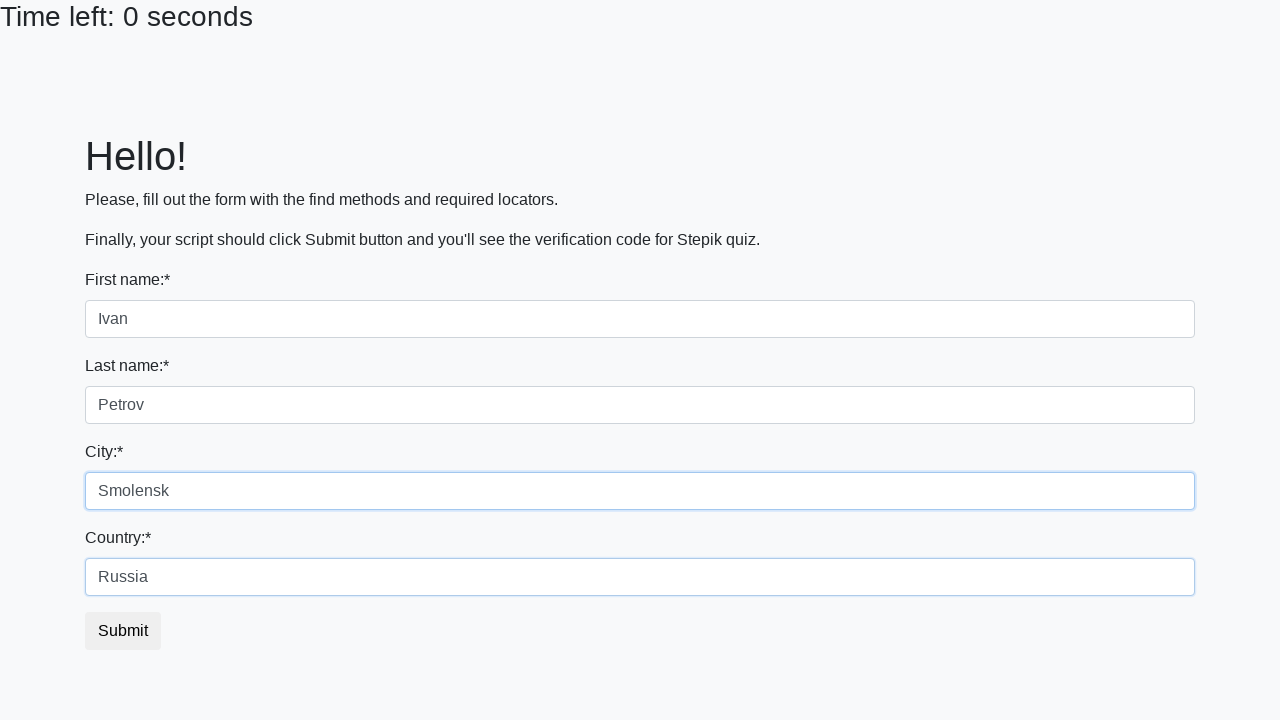

Clicked submit button to submit the form at (123, 631) on button.btn
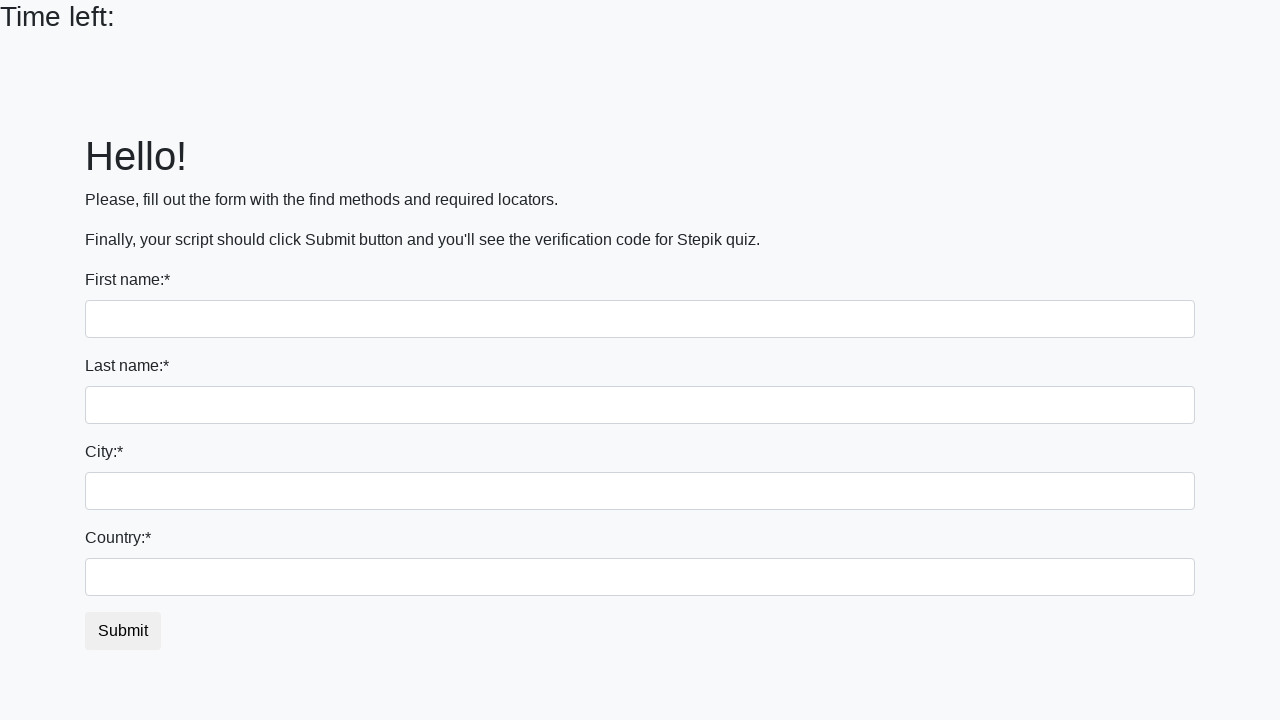

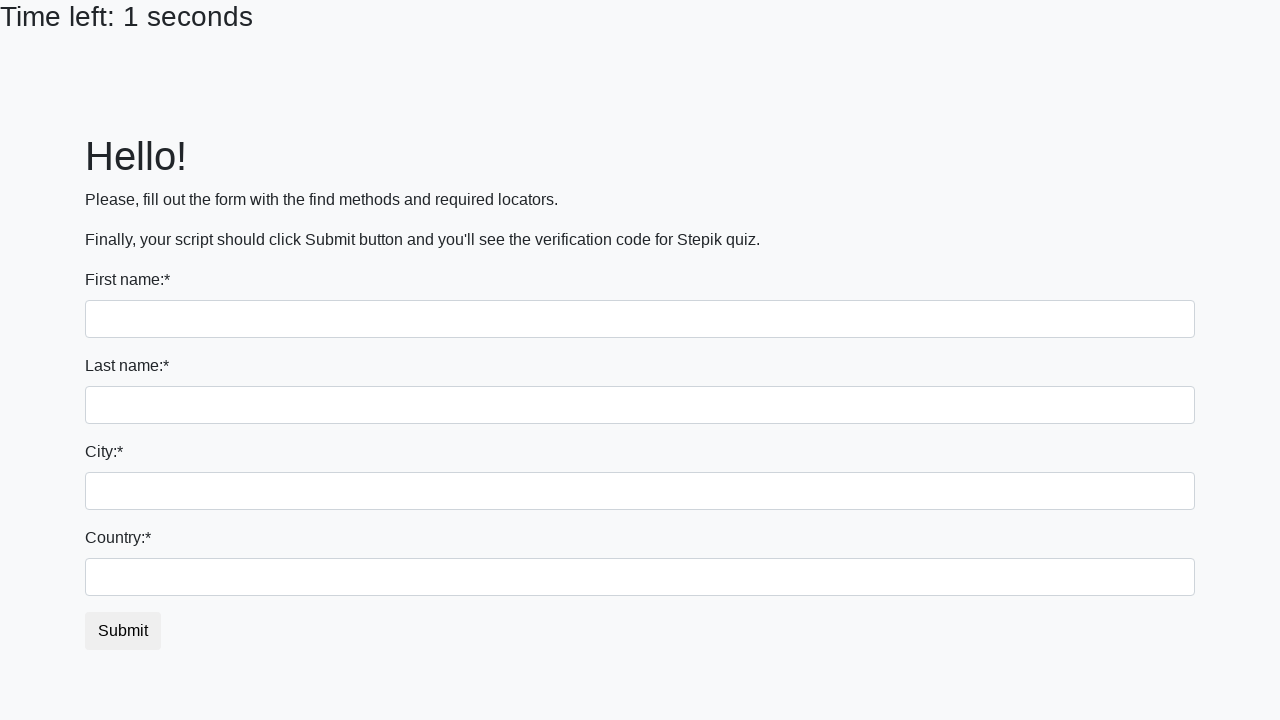